Adds a todo item "Visit Doctor" to the todo list and verifies it appears

Starting URL: https://example.cypress.io/todo

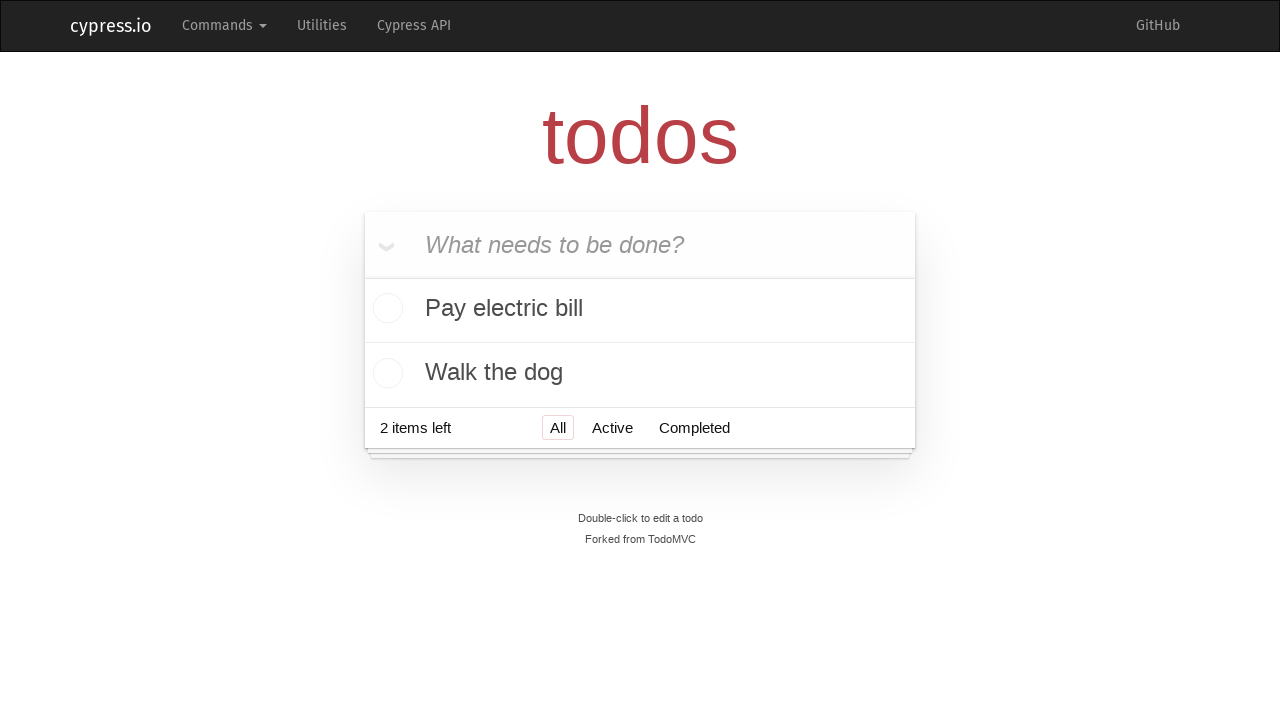

Filled new todo input field with 'Visit Doctor' on .new-todo
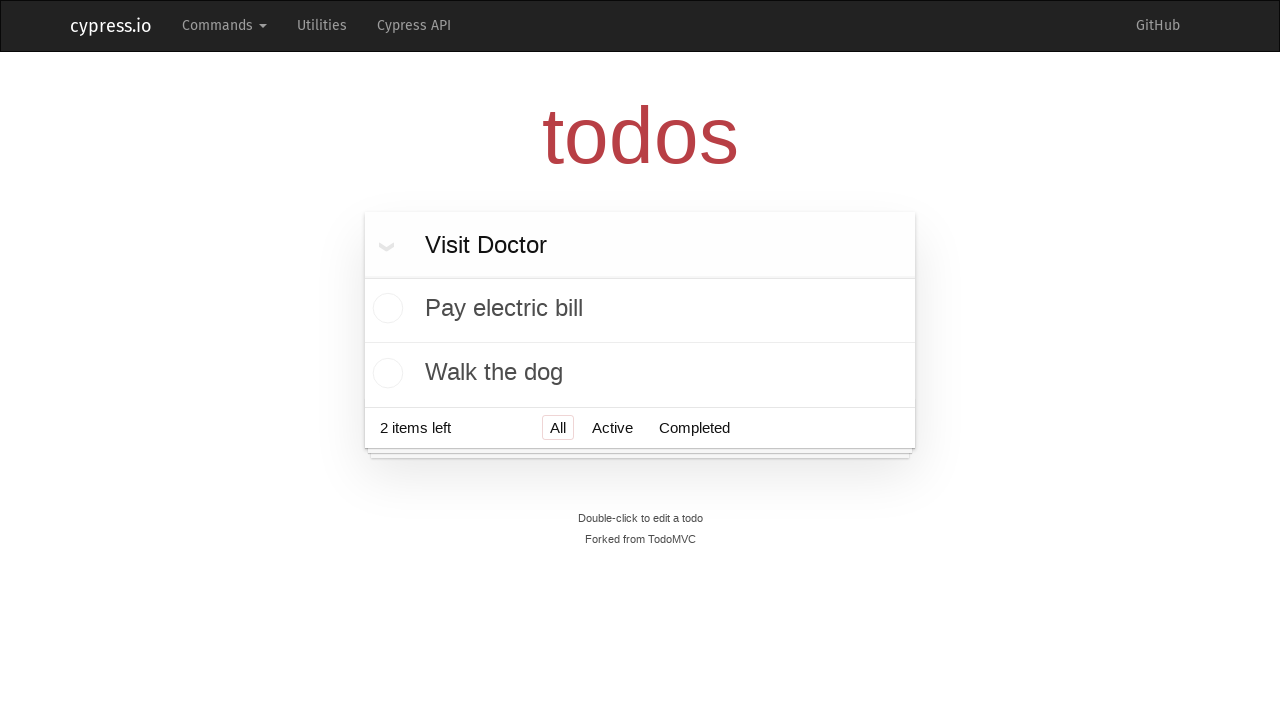

Pressed Enter to add the todo item on .new-todo
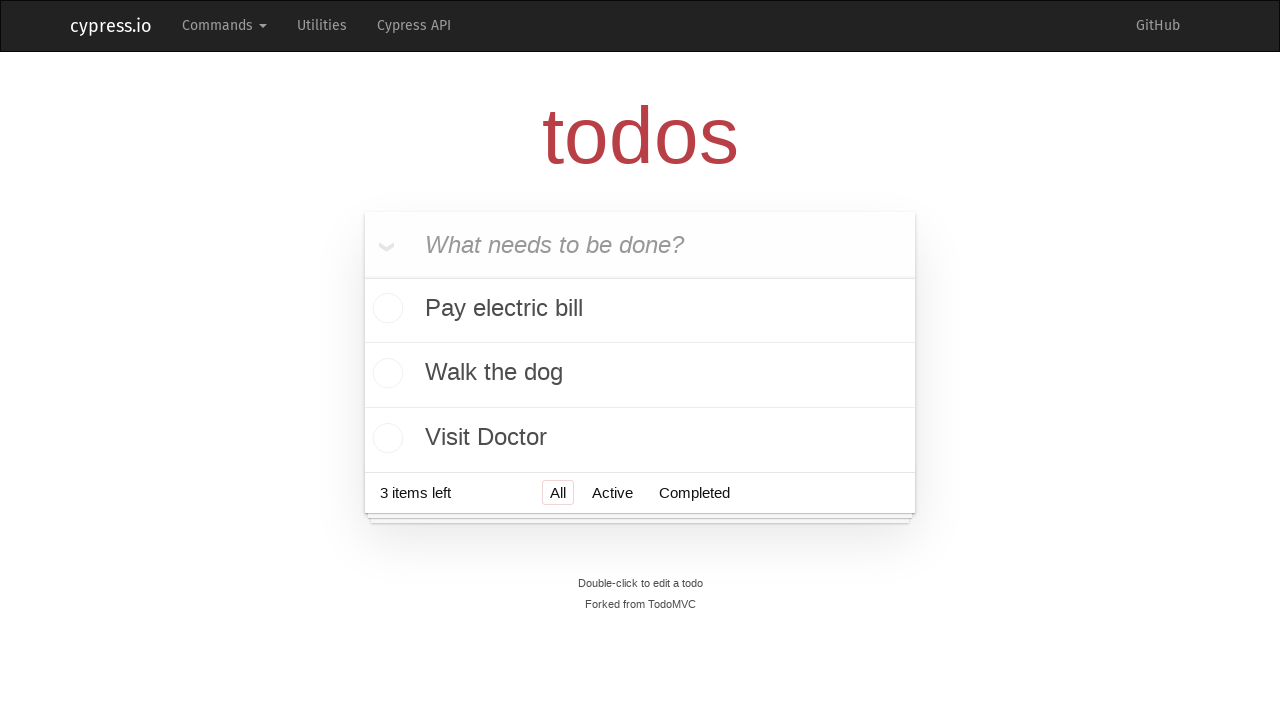

Verified 'Visit Doctor' todo item appears in the list
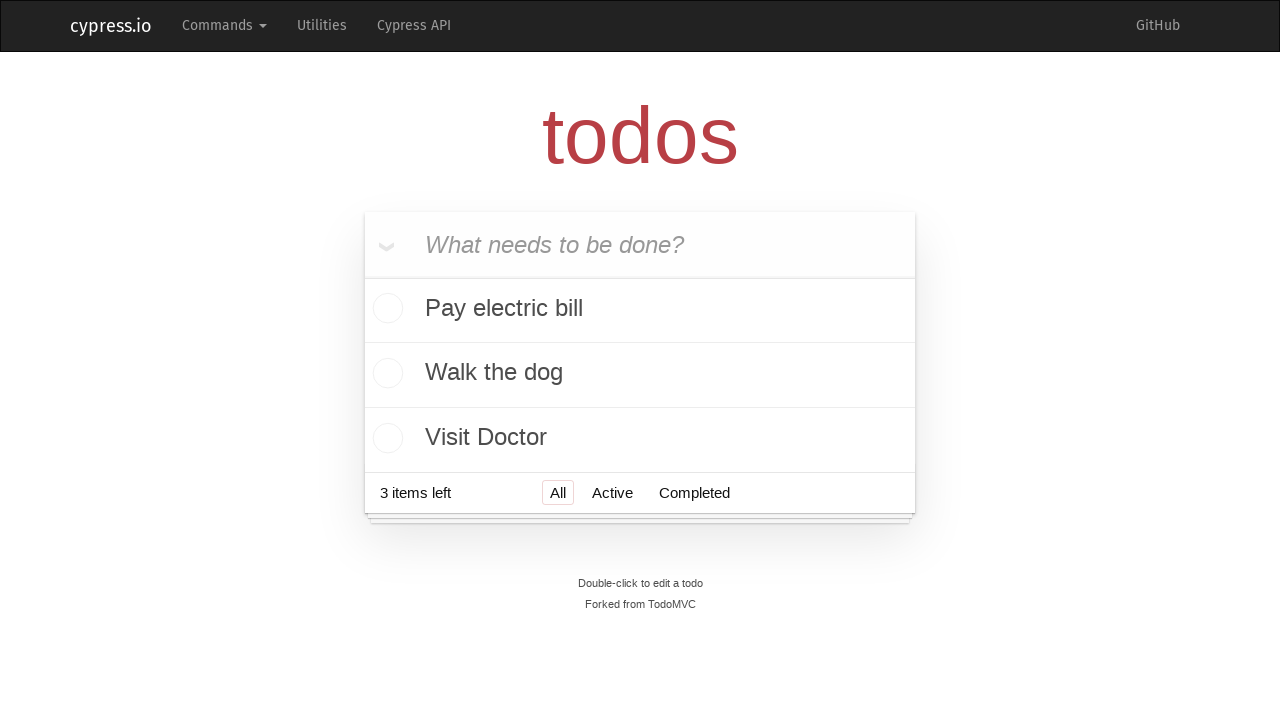

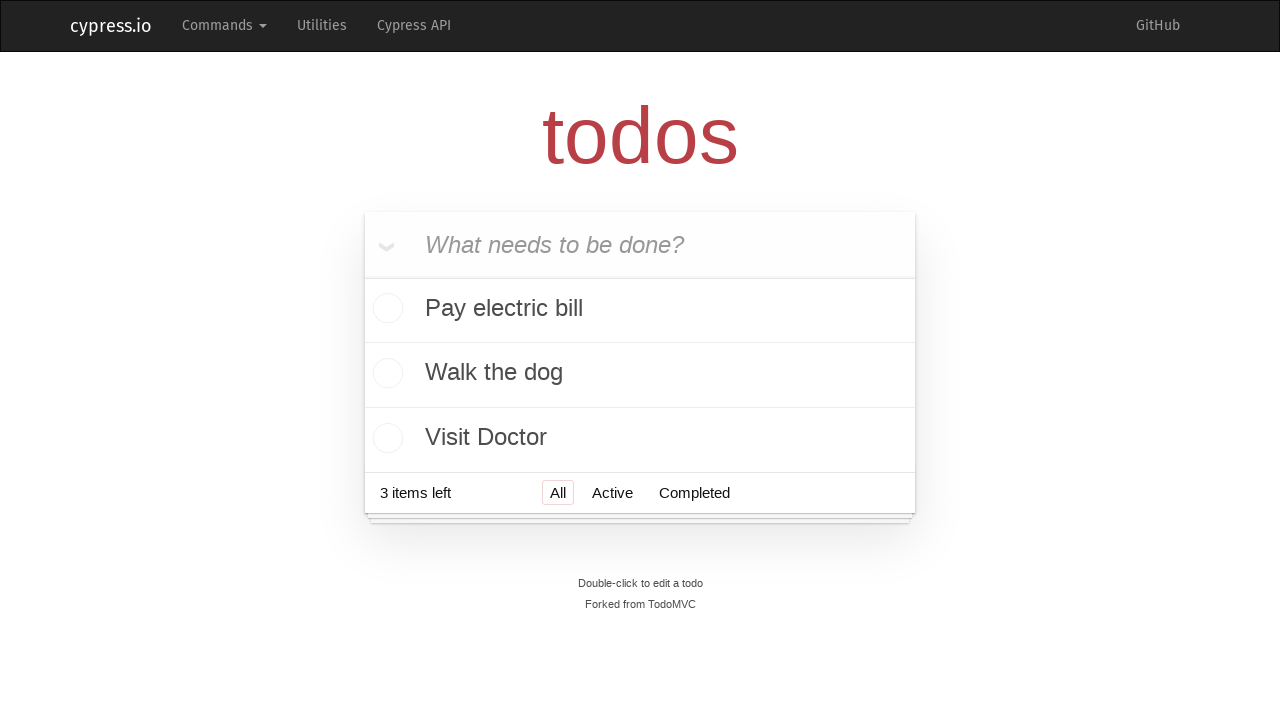